Tests navigation to the Reefer cargoes services page through the Services menu

Starting URL: https://release.searates.dev/

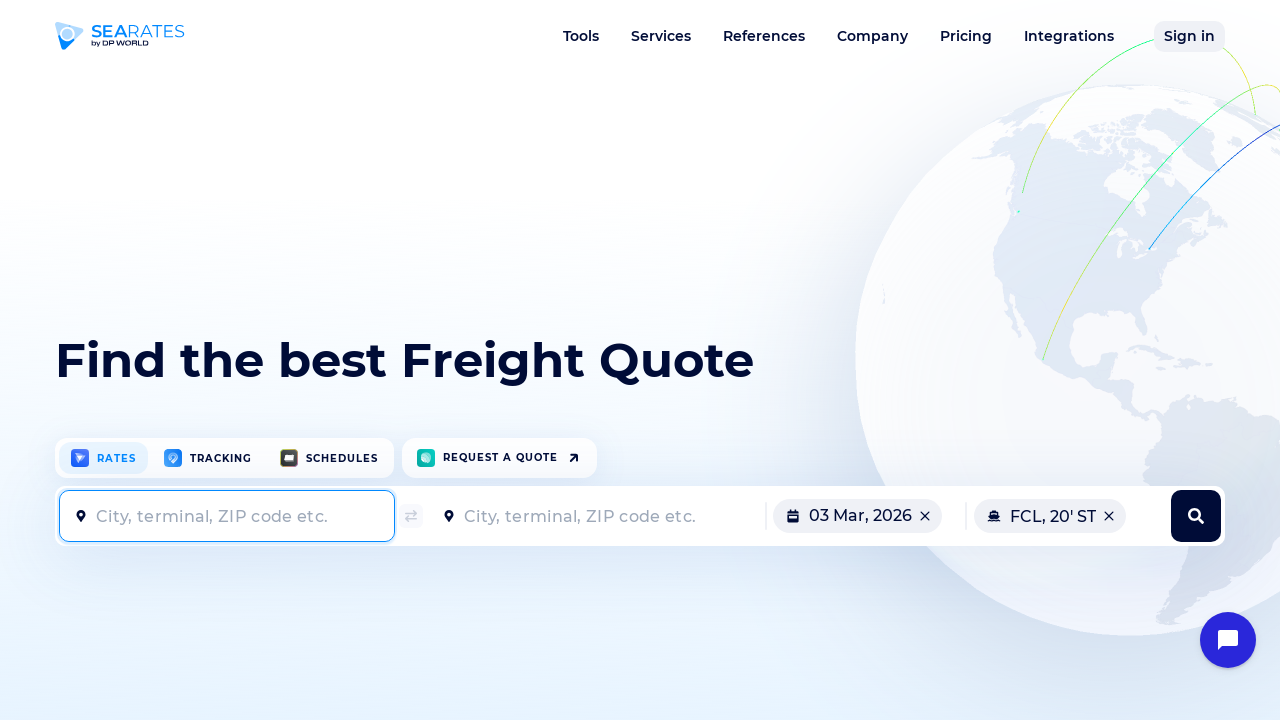

Hovered over Services menu to reveal dropdown at (661, 36) on a[data-dropdown="services"]
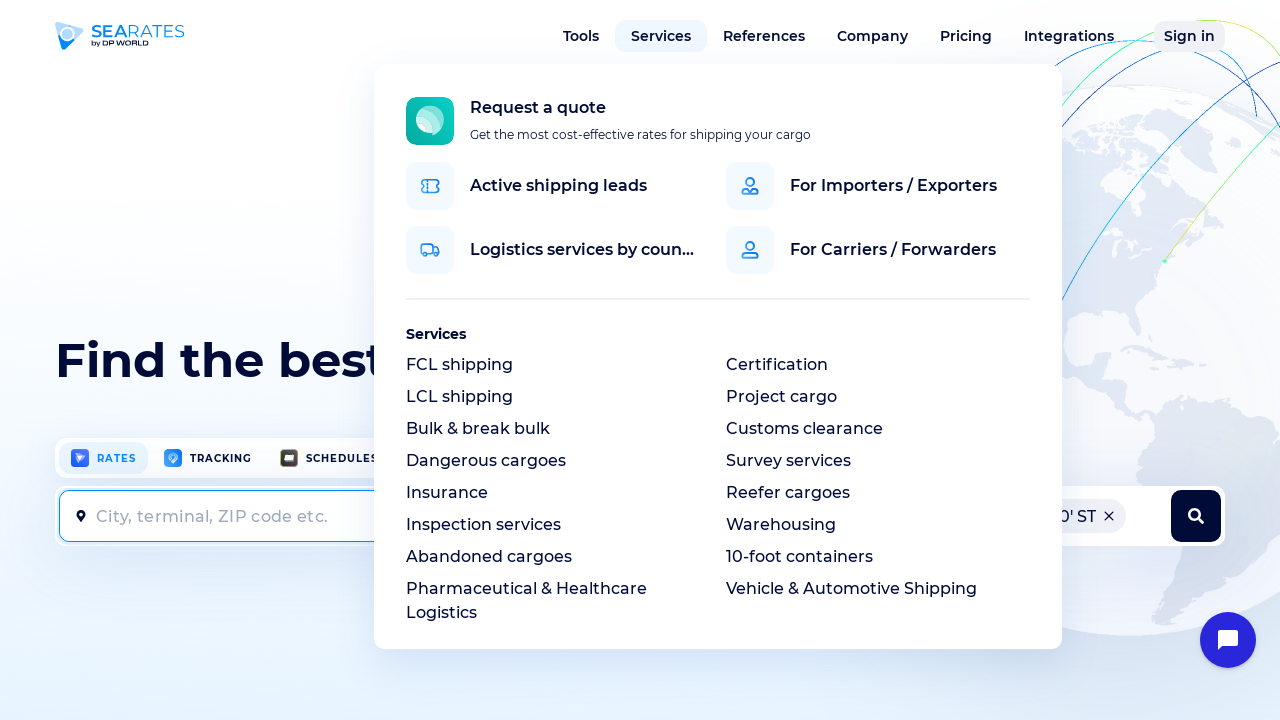

Clicked on Reefer cargoes option in Services dropdown at (788, 493) on xpath=//div[@class="dropMenu__content drop-services__content js-drop-content"]//
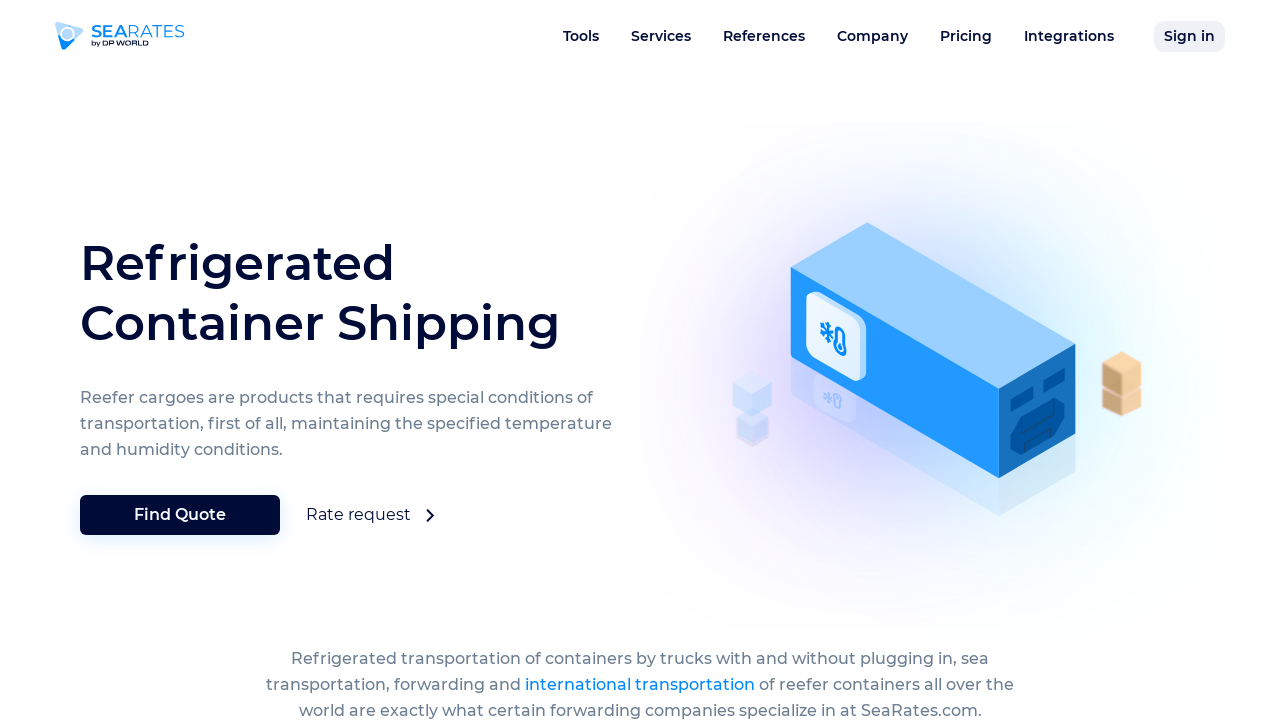

Reefer cargoes services page loaded successfully
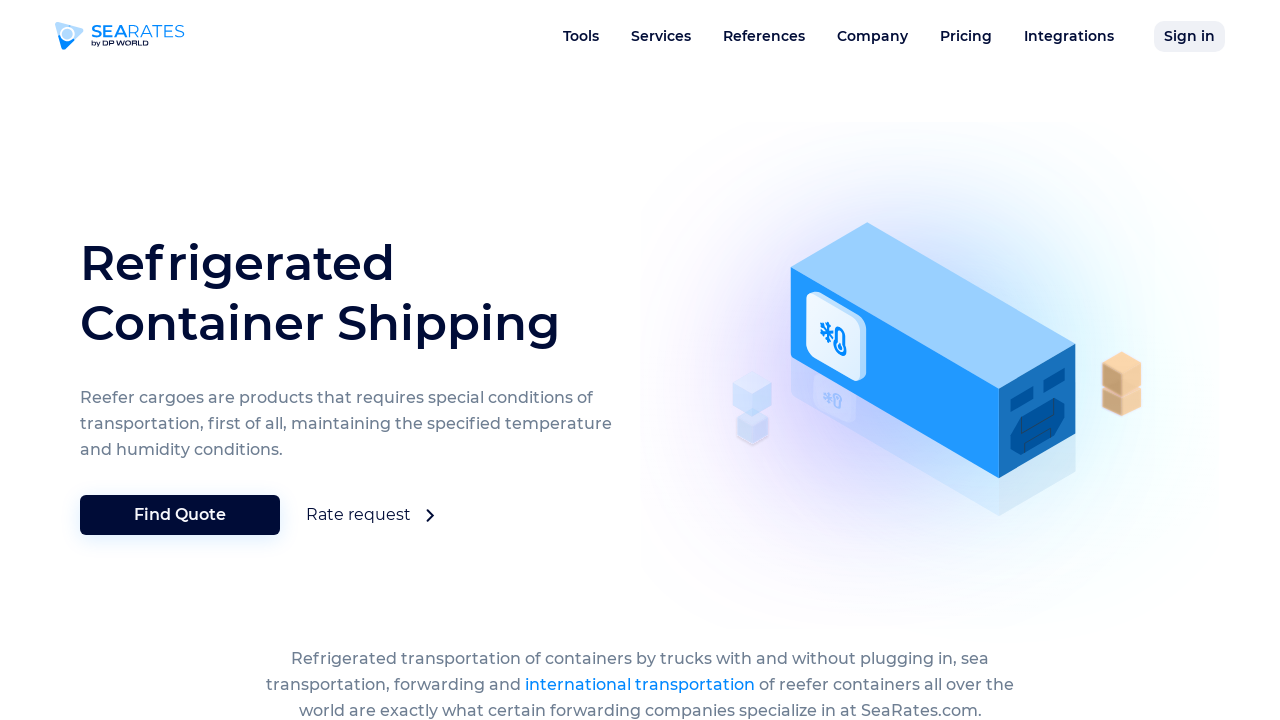

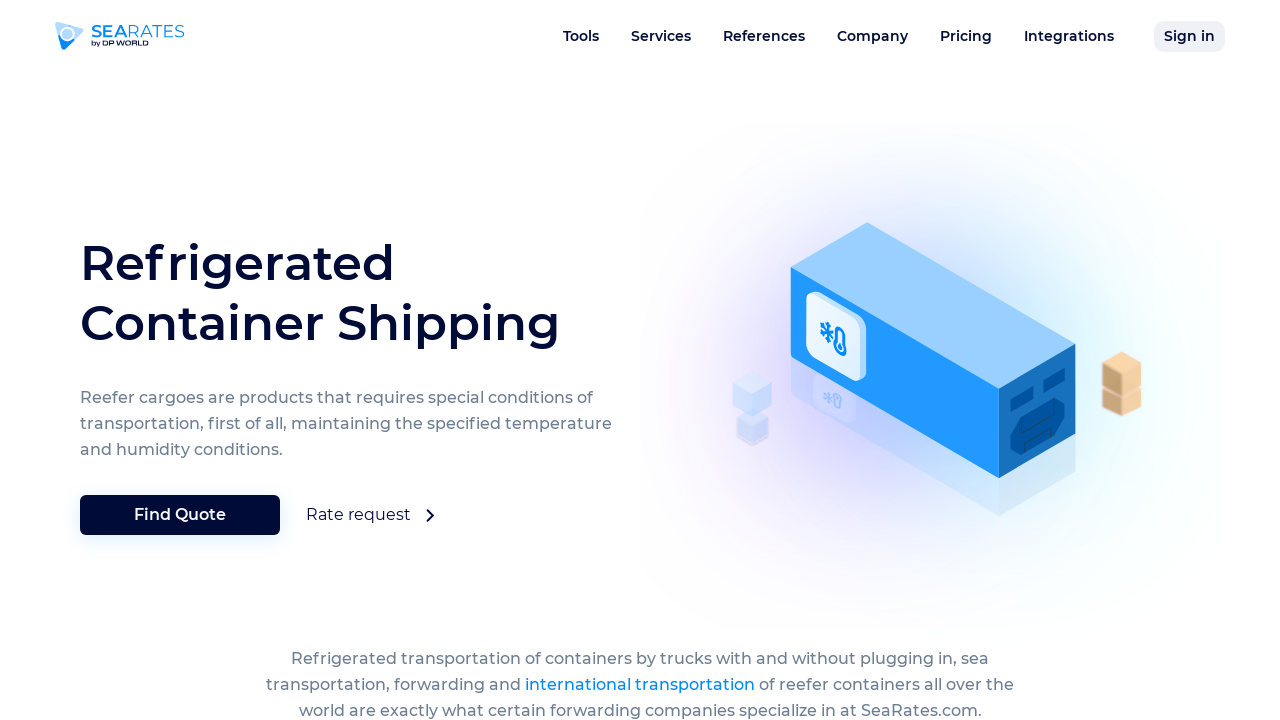